Automates train ticket booking on KAI website by filling departure and arrival stations, selecting a holiday date, and searching for trains

Starting URL: https://booking.kai.id/

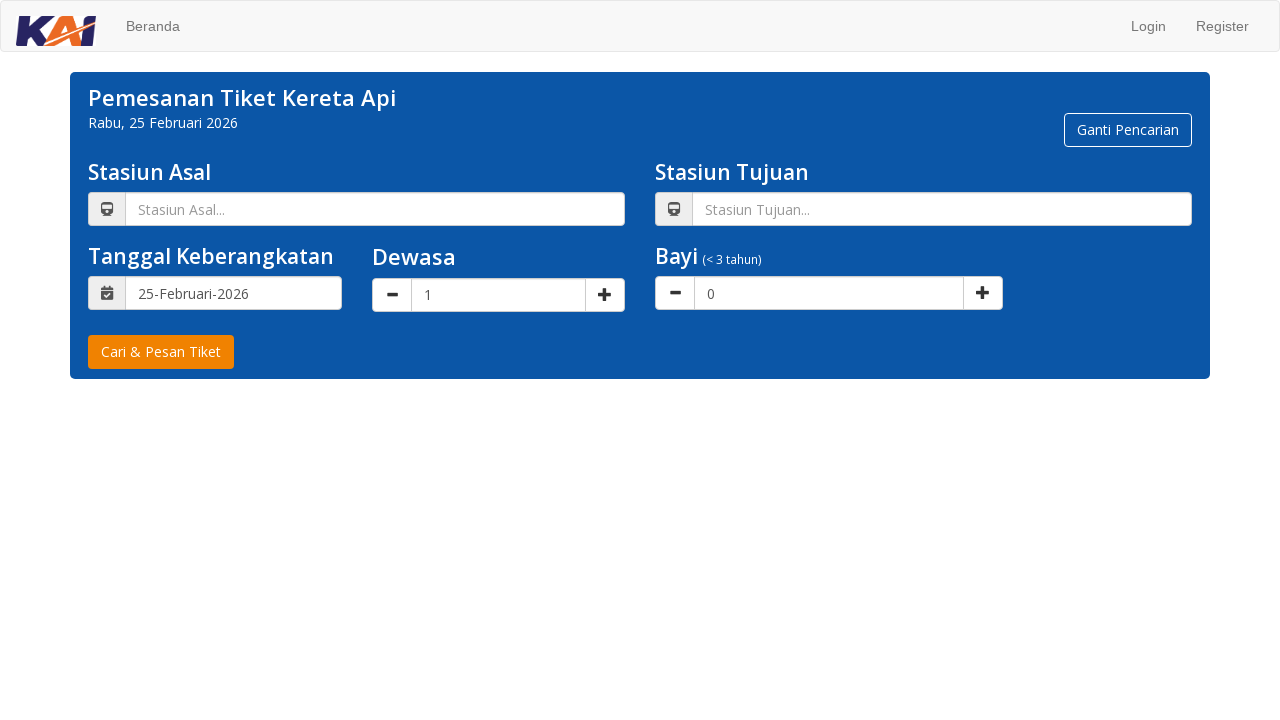

Cleared departure station field on #origination-flexdatalist
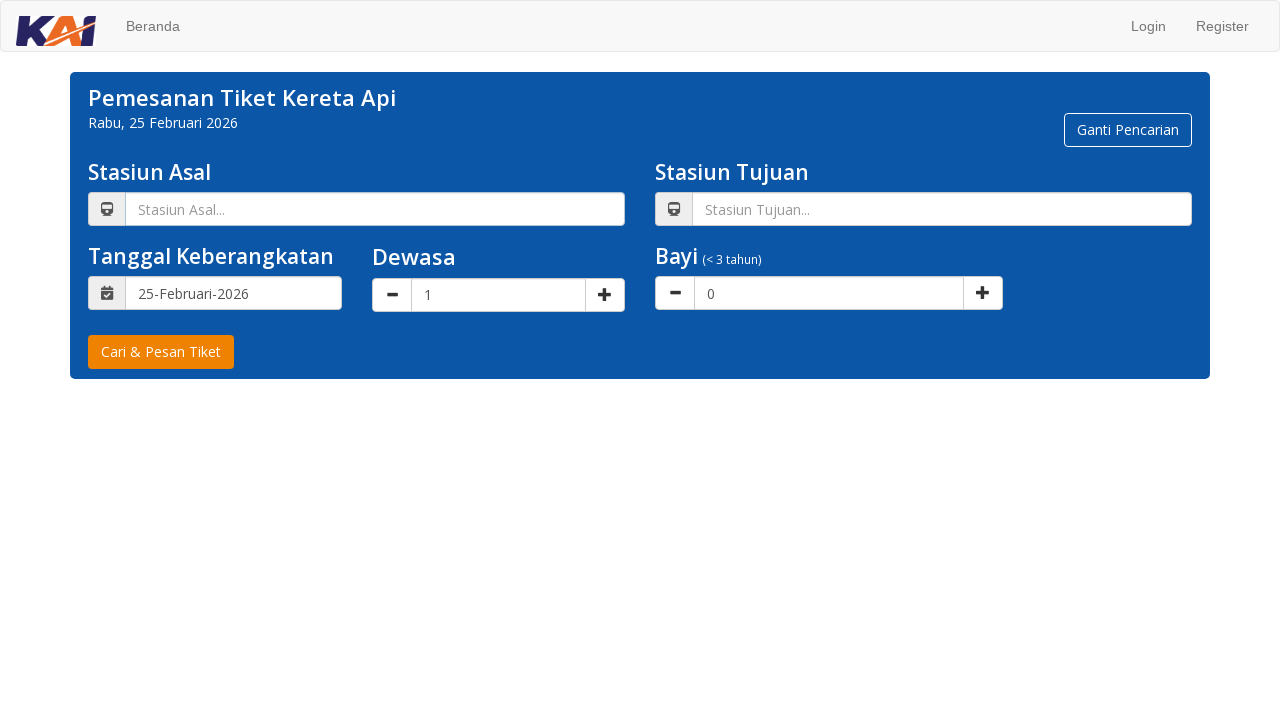

Filled departure station with 'JAKARTA' on #origination-flexdatalist
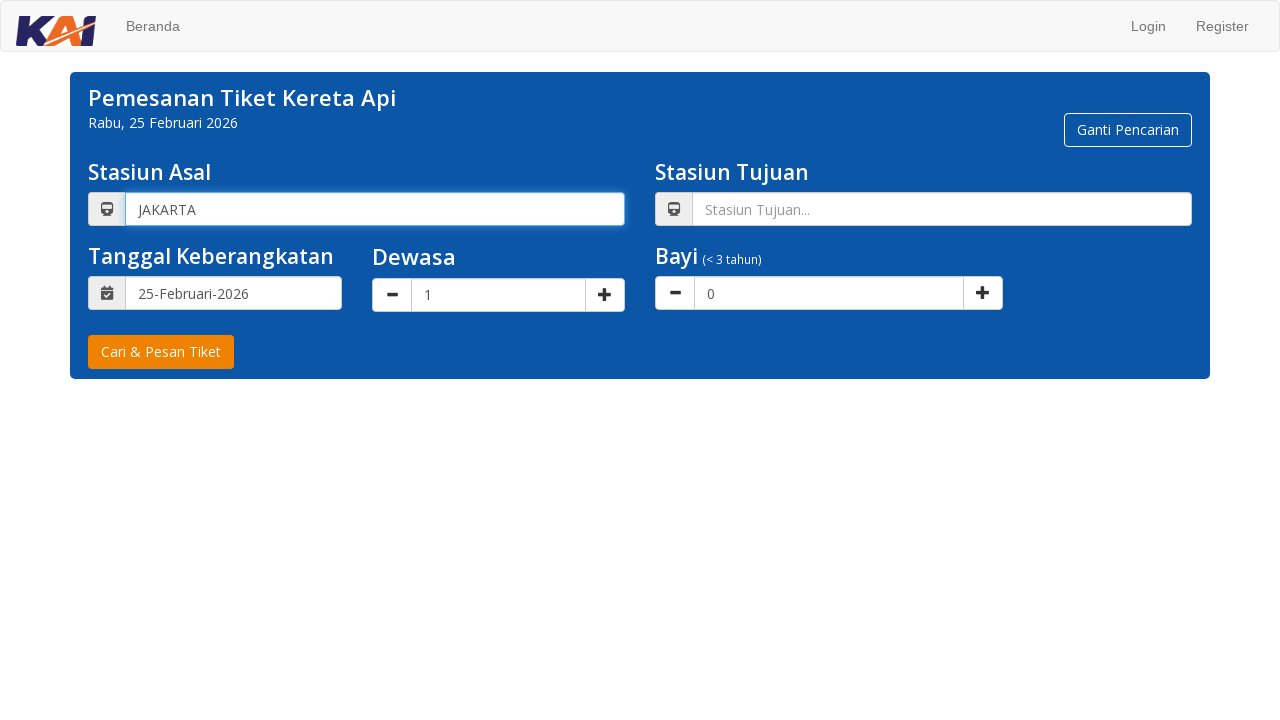

Waited 1000ms for autocomplete suggestions
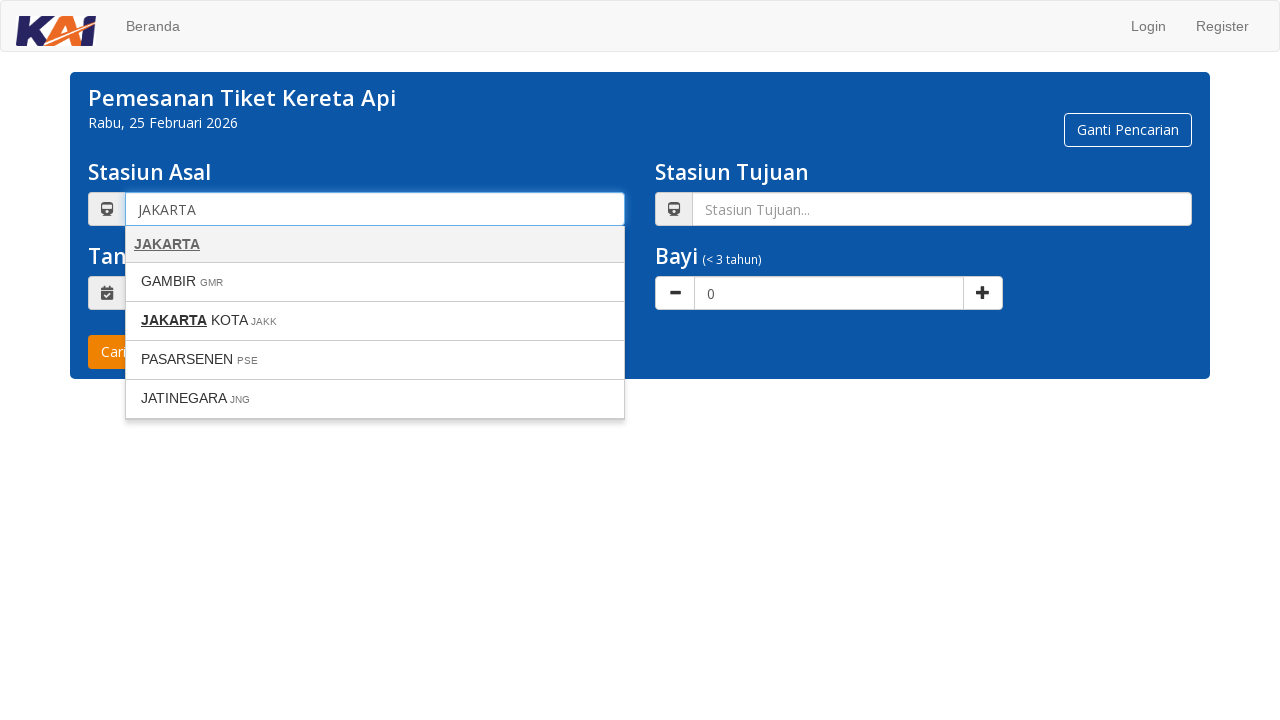

Pressed ArrowDown to navigate autocomplete suggestions on #origination-flexdatalist
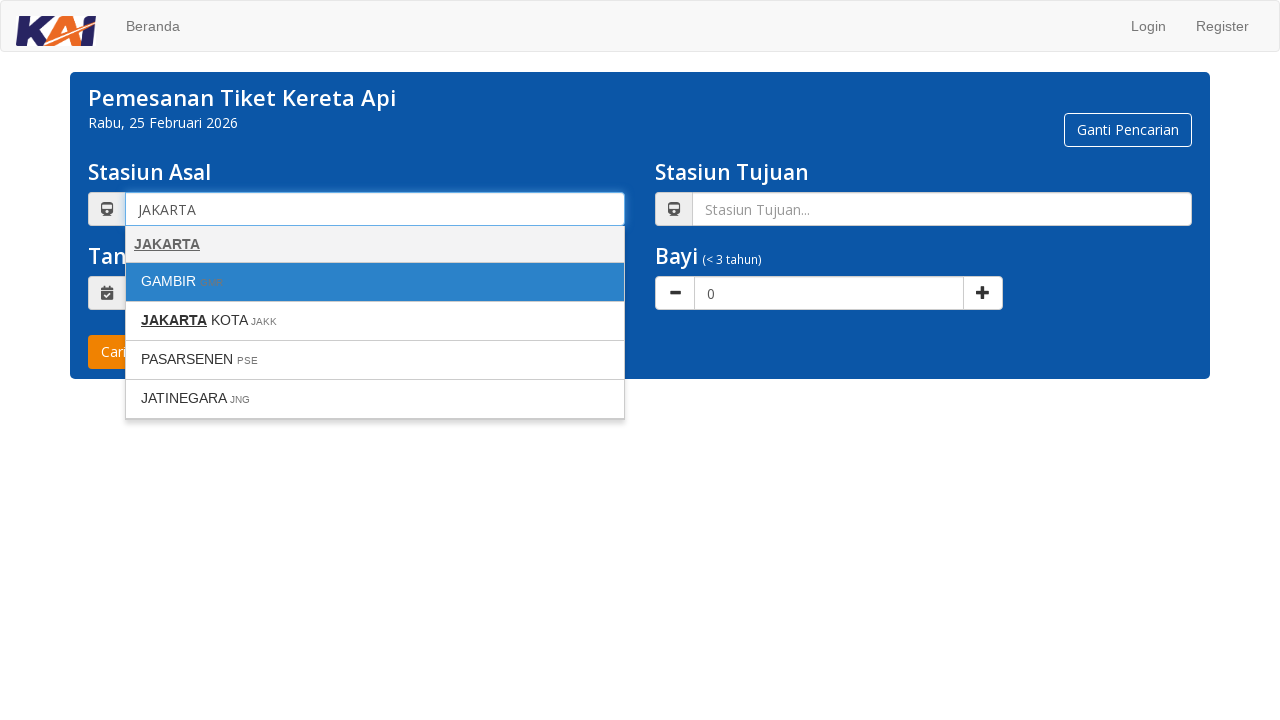

Pressed Enter to confirm departure station selection on #origination-flexdatalist
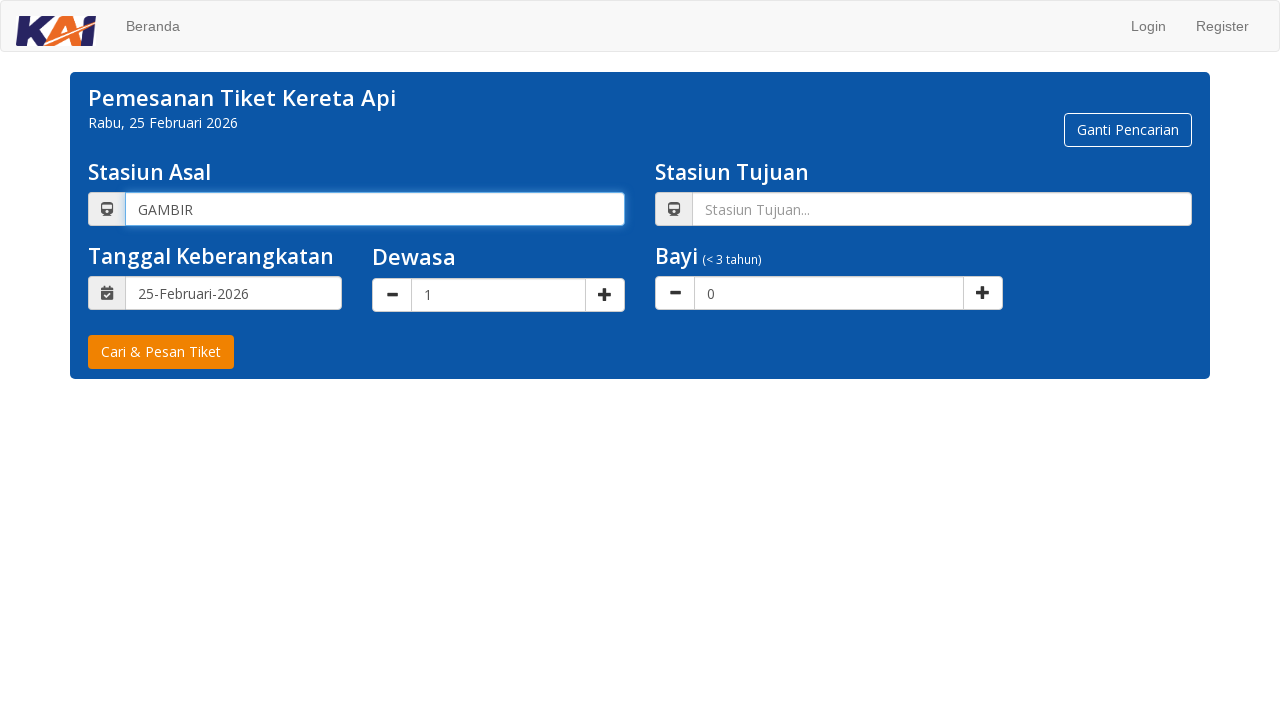

Cleared arrival station field on #destination-flexdatalist
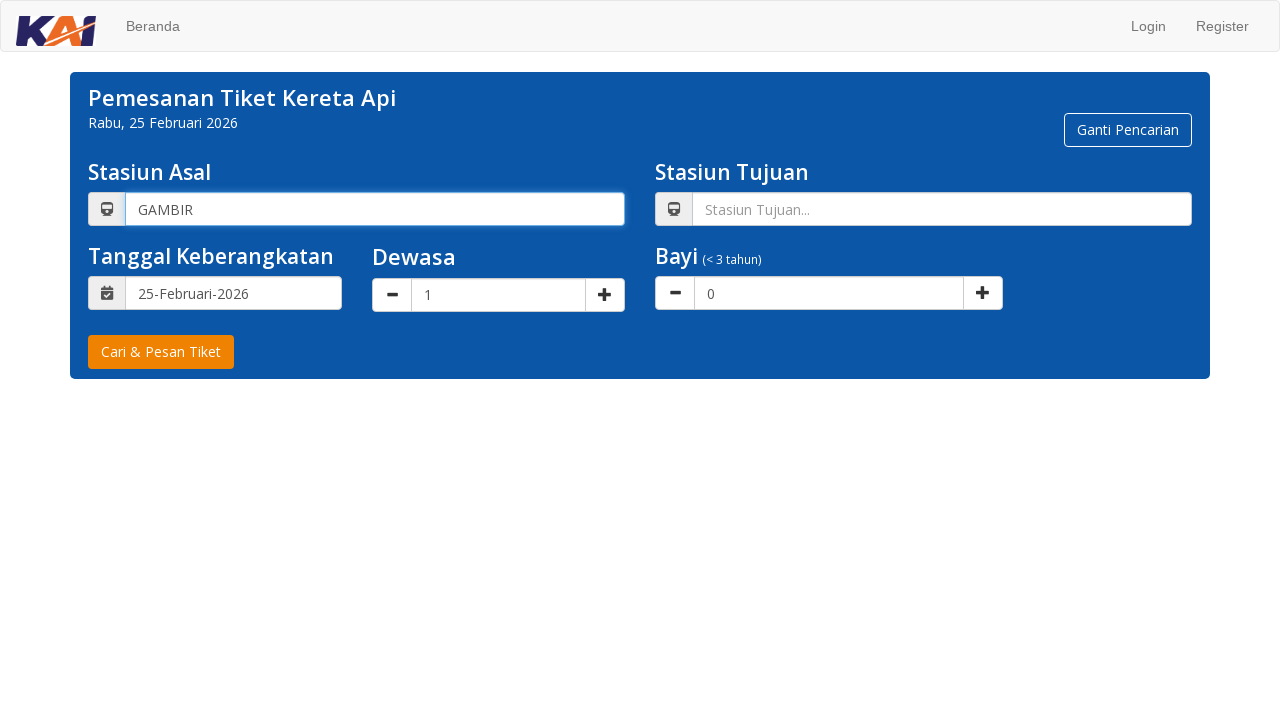

Filled arrival station with 'BANDUNG' on #destination-flexdatalist
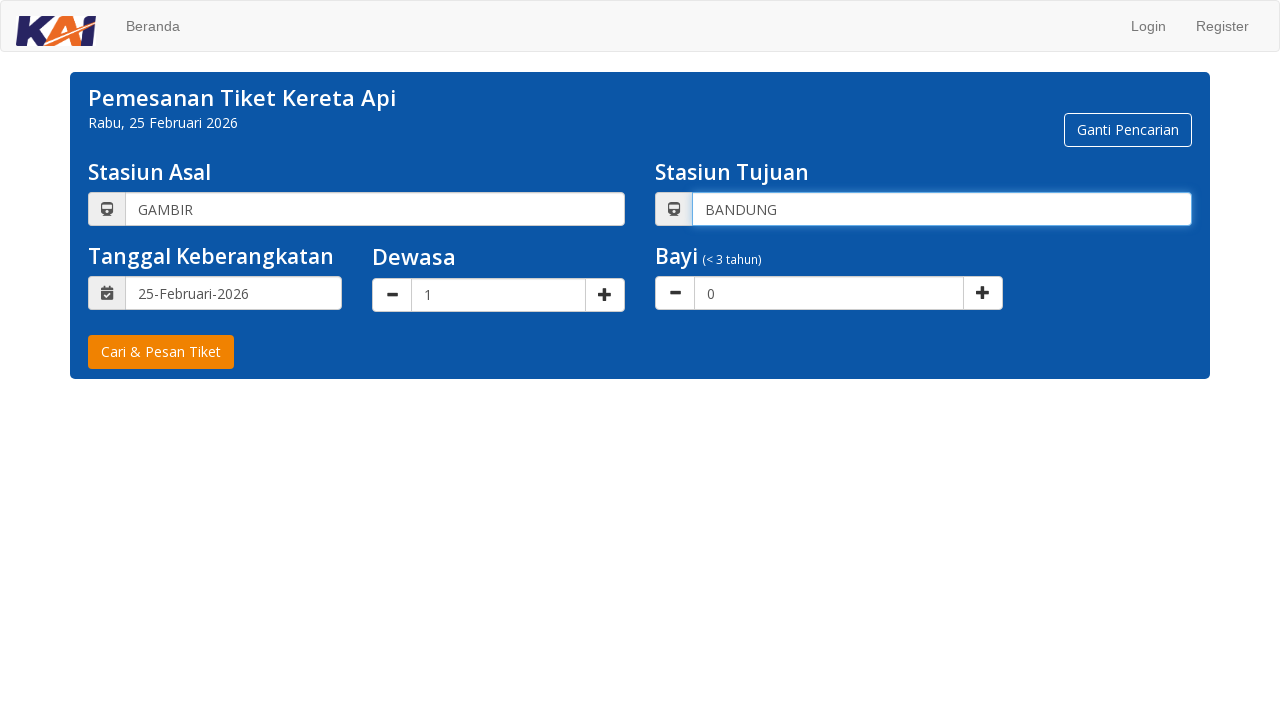

Waited 1000ms for autocomplete suggestions
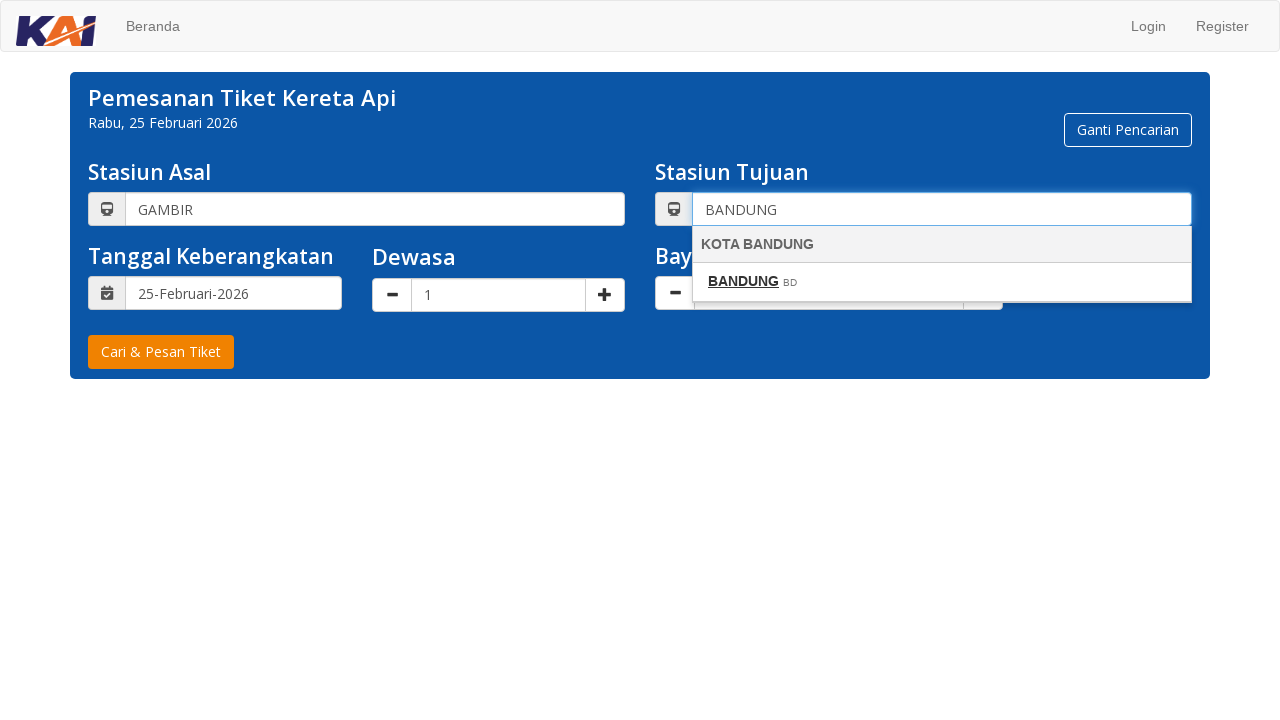

Pressed ArrowDown to navigate autocomplete suggestions on #destination-flexdatalist
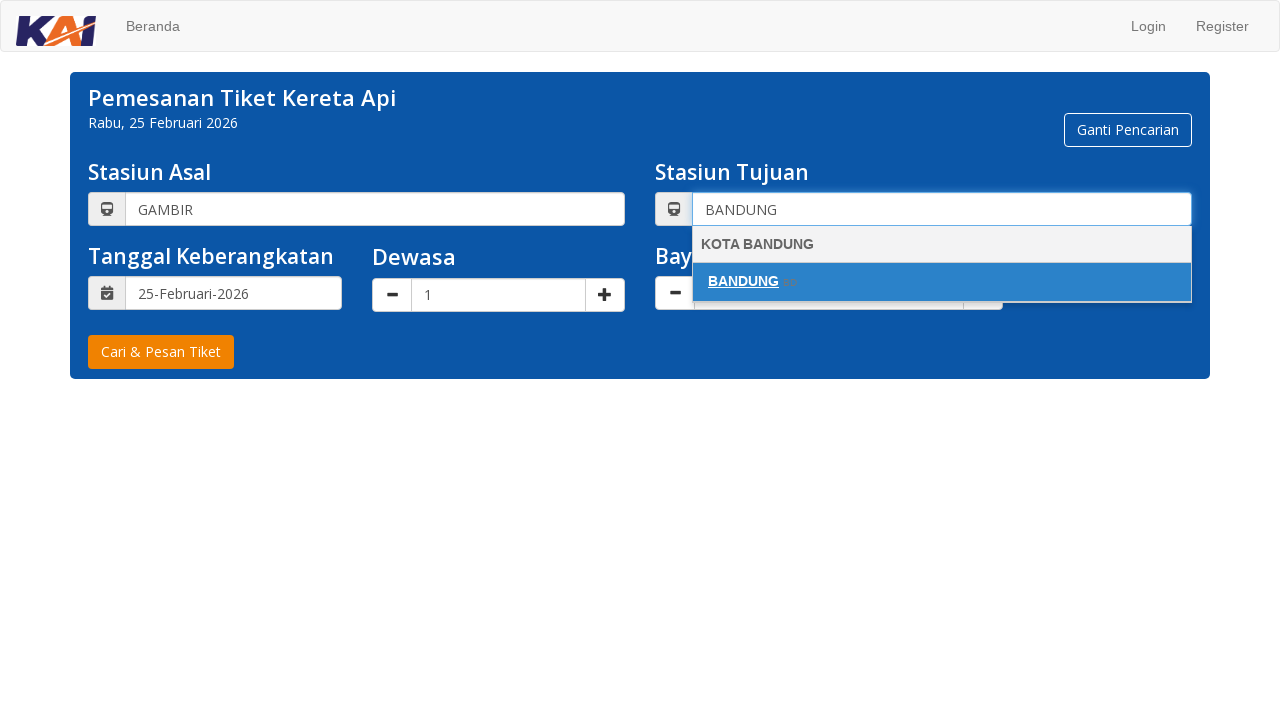

Pressed Enter to confirm arrival station selection on #destination-flexdatalist
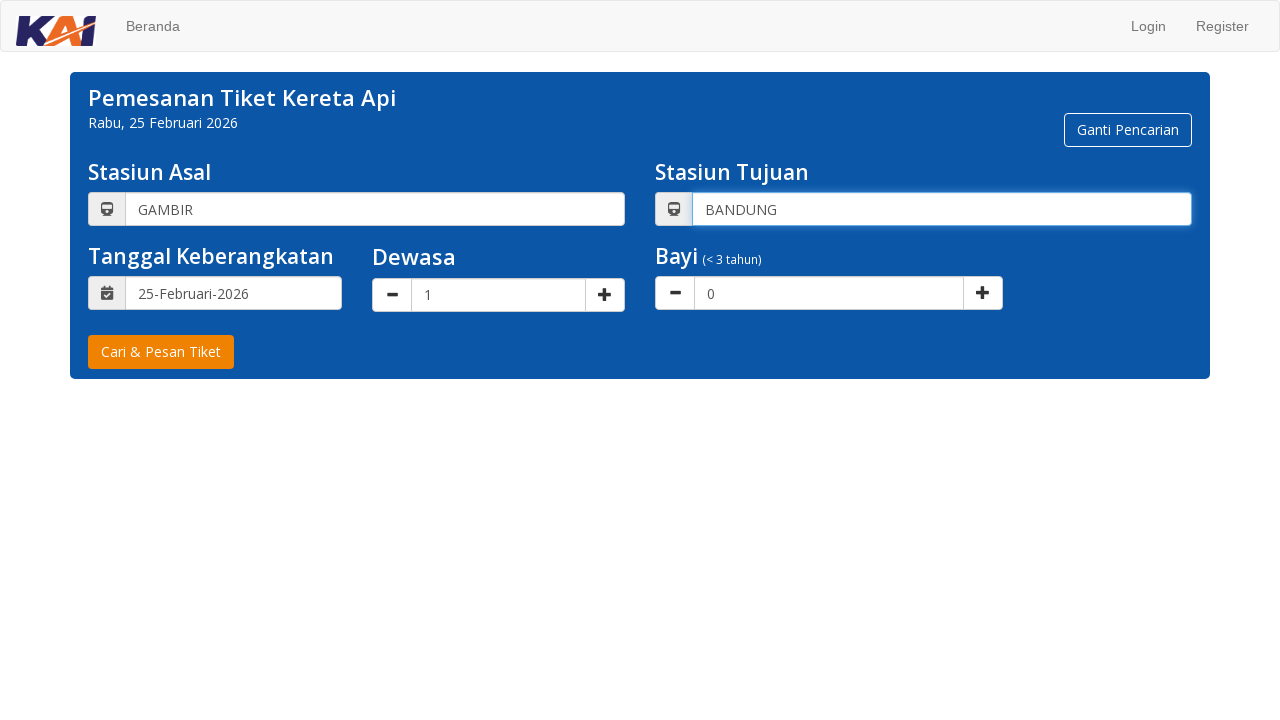

Clicked date picker to open calendar at (233, 293) on #departure_dateh
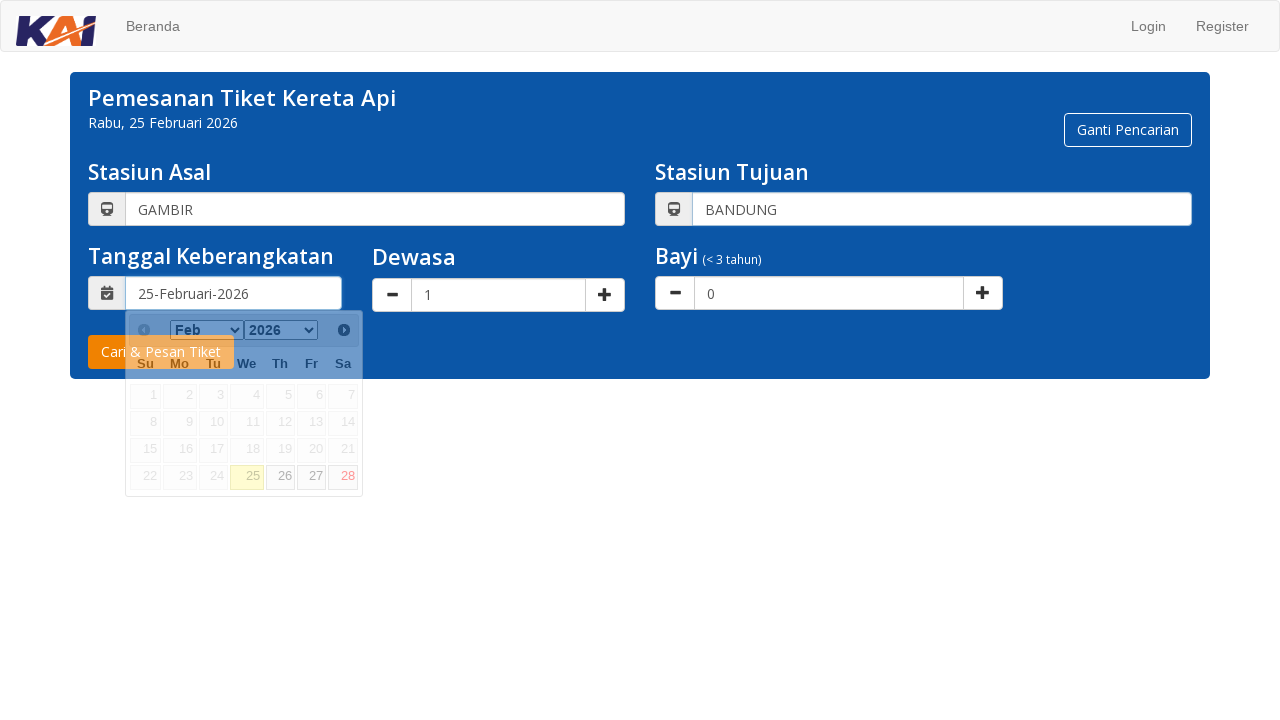

Located all available date cells in calendar
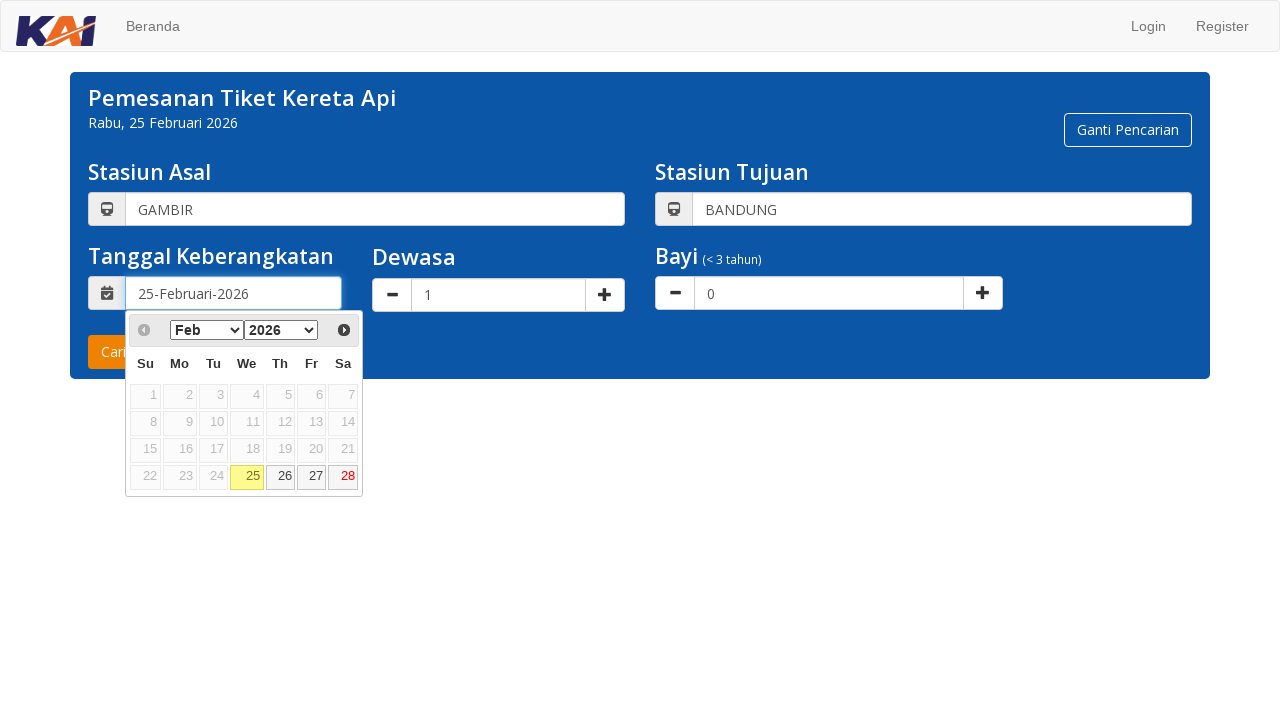

Selected fallback available date as no holiday date found at (247, 477) on td.ui-datepicker-days-cell-over:not(.ui-datepicker-unselectable) >> nth=0
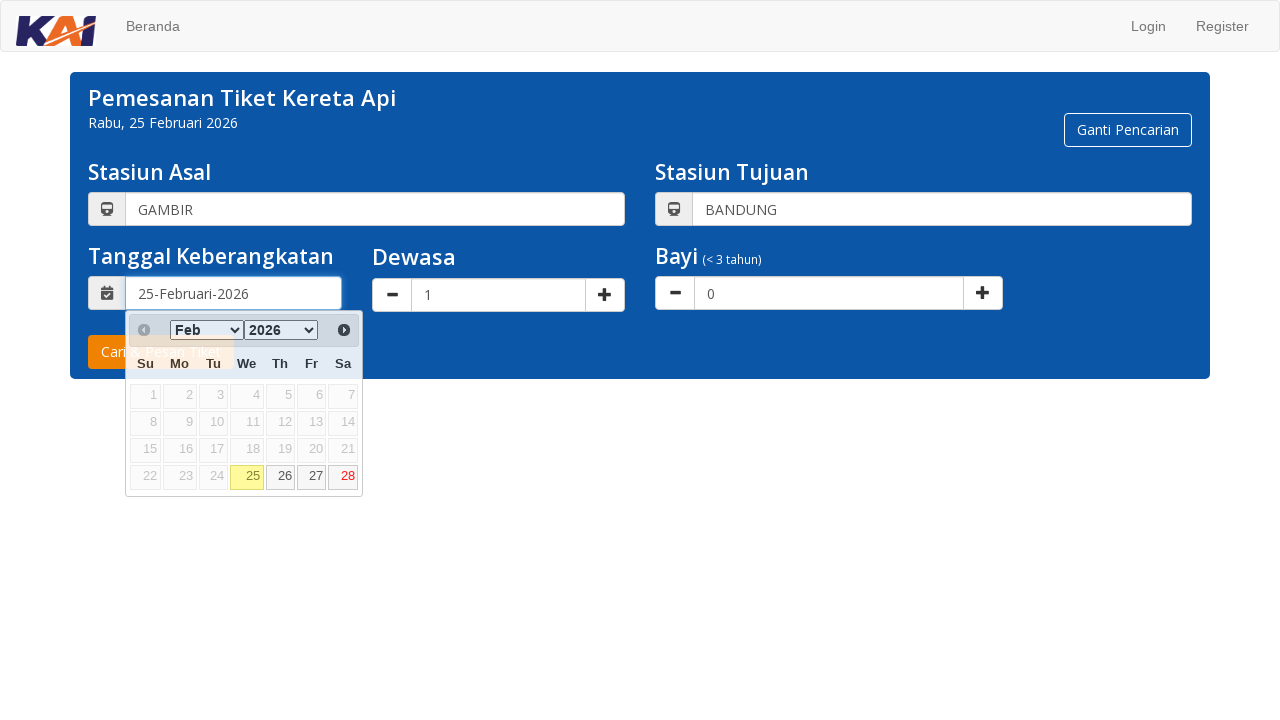

Clicked search button to find train tickets at (161, 352) on #submit
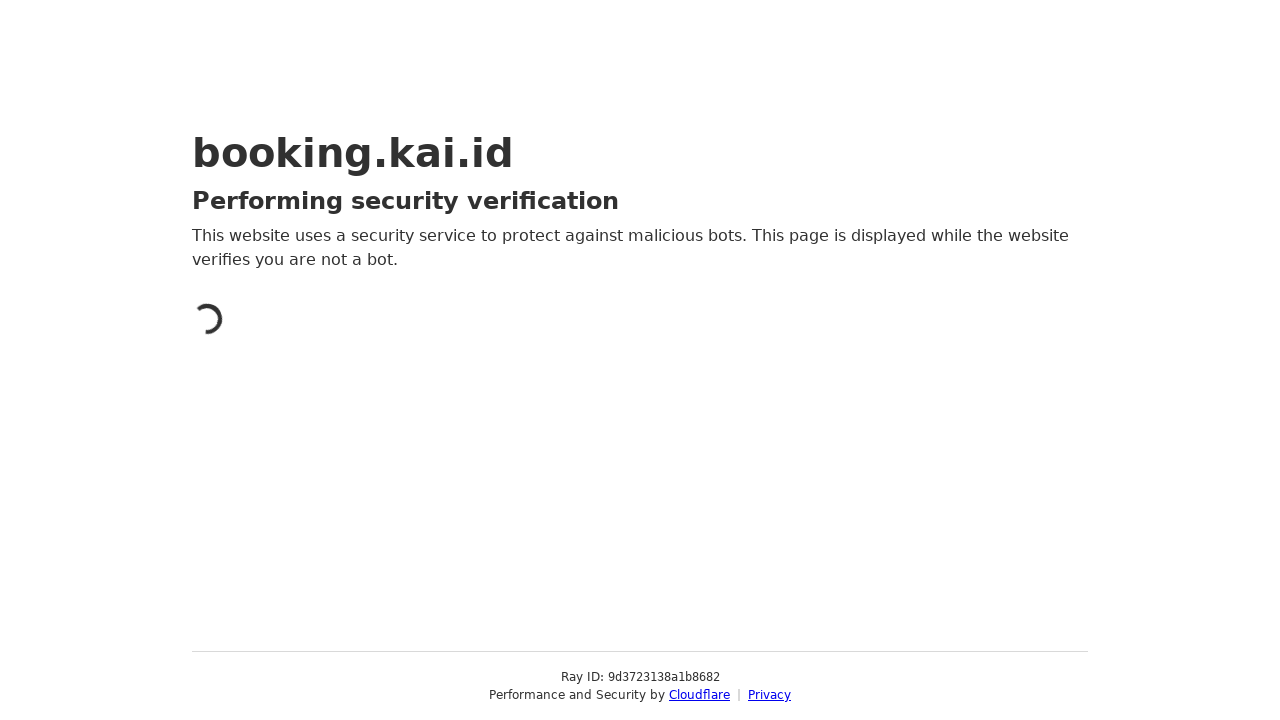

Waited 3000ms for search results to load
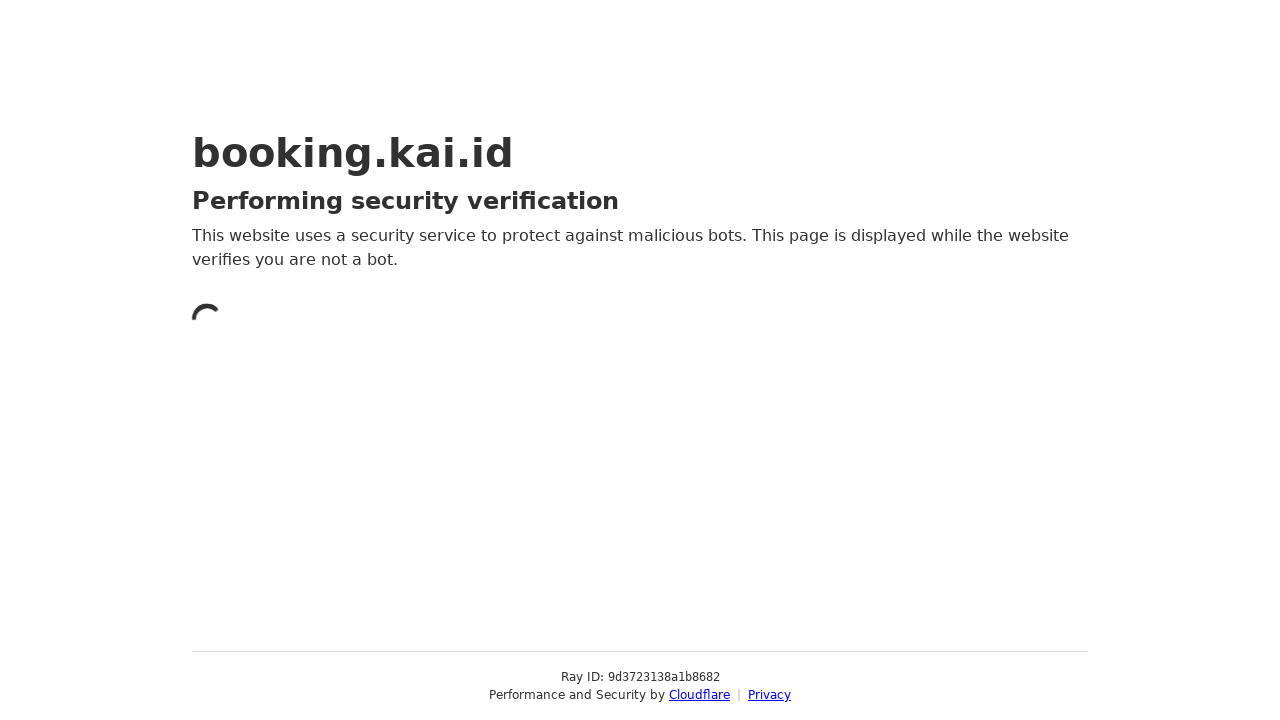

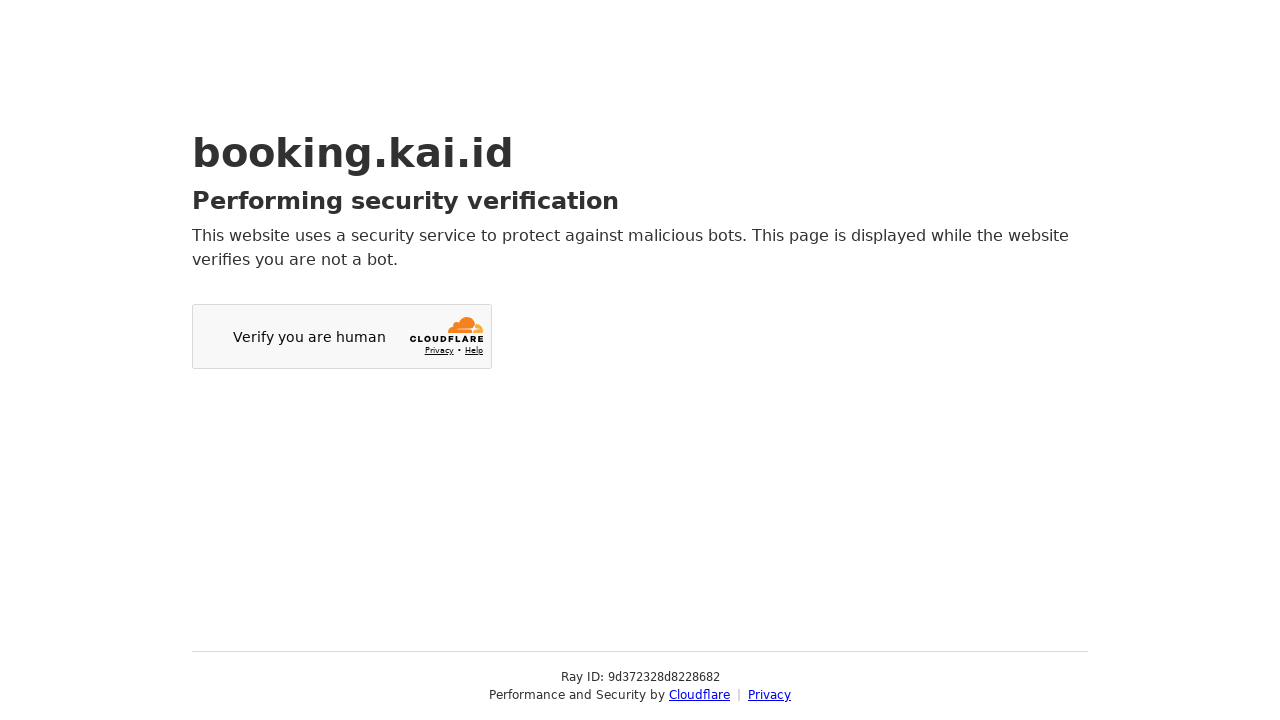